Tests drag and drop functionality within an iframe on the jQuery UI demo page by dragging an element and dropping it onto a target

Starting URL: https://jqueryui.com/droppable/

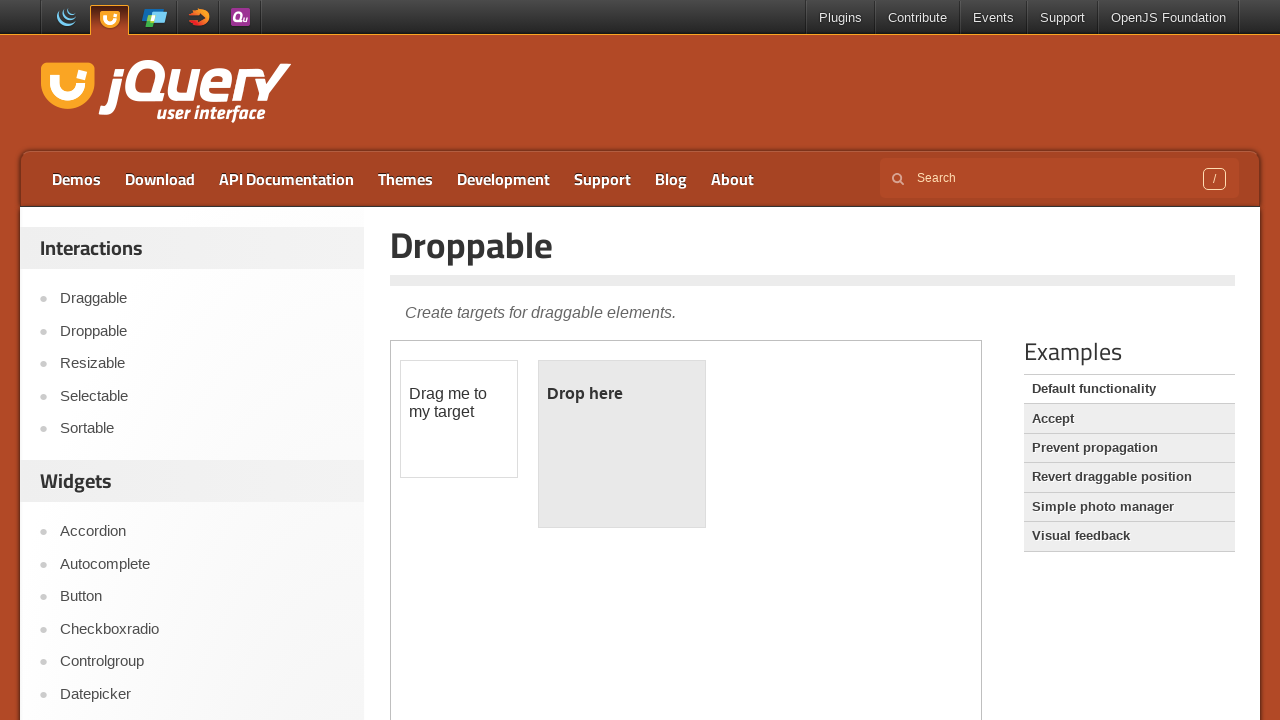

Counted iframes on the page
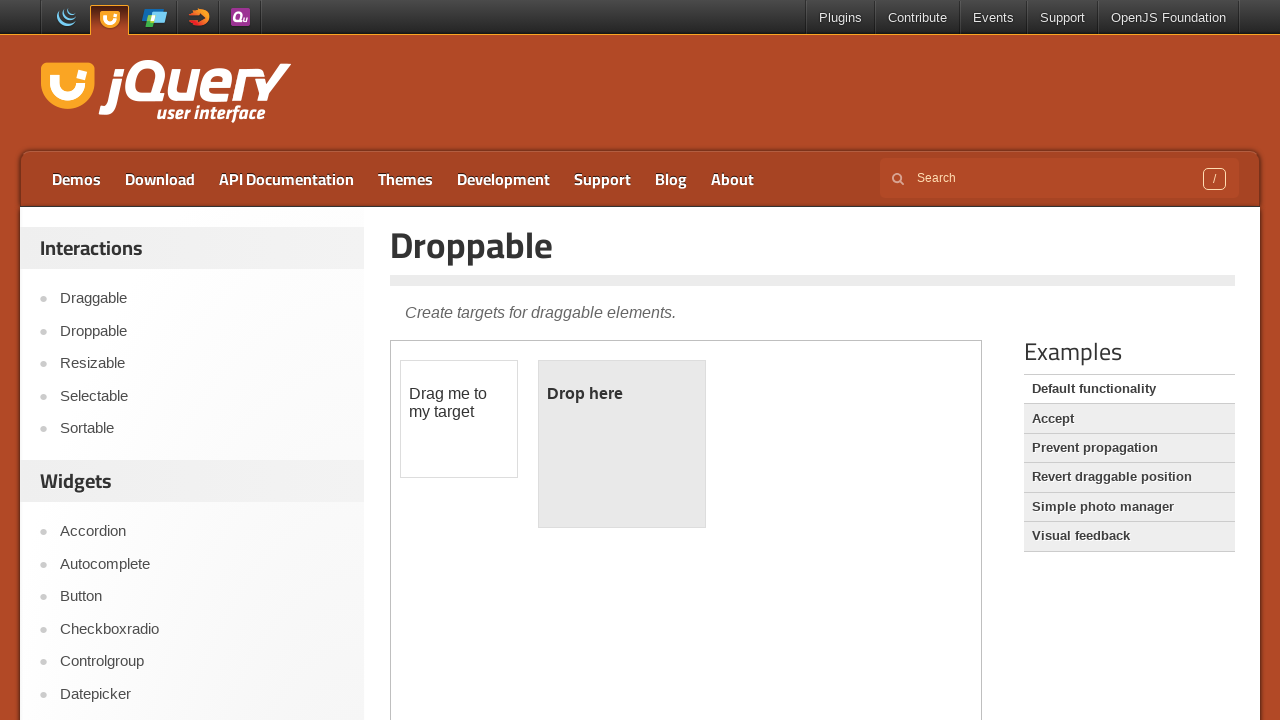

Located the first iframe on the jQuery UI droppable demo page
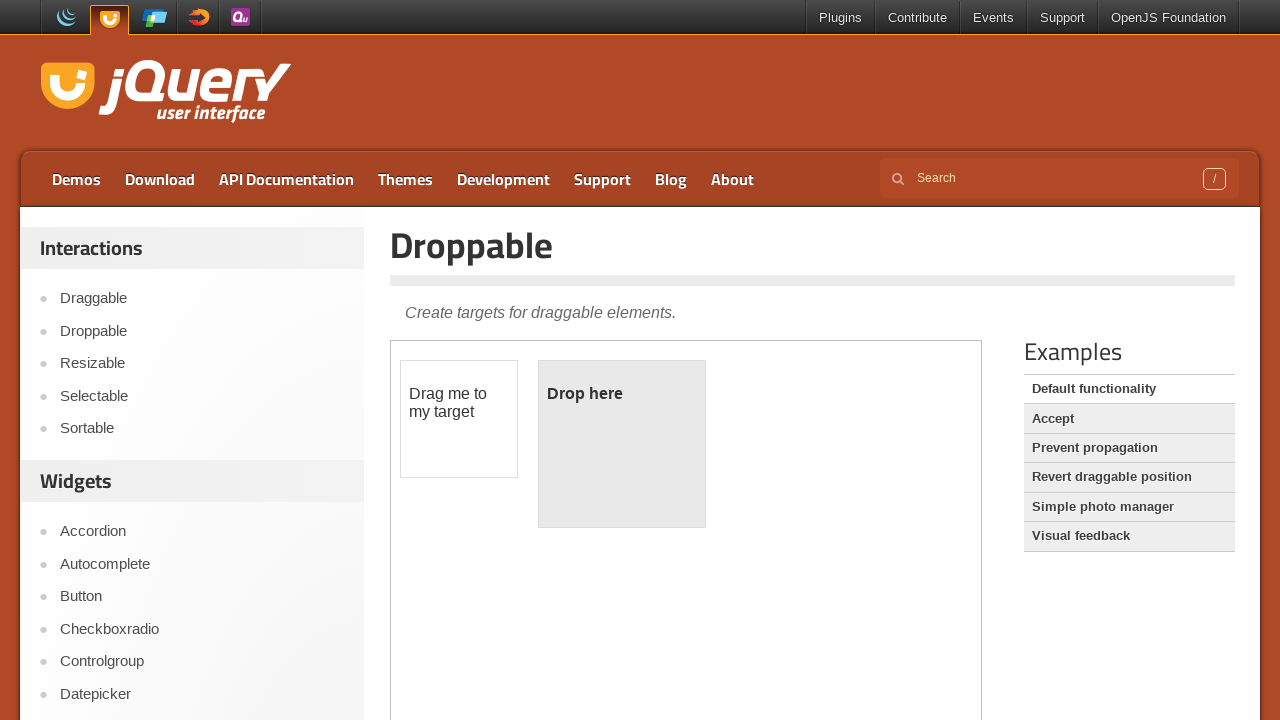

Clicked on the draggable element at (459, 419) on iframe >> nth=0 >> internal:control=enter-frame >> #draggable
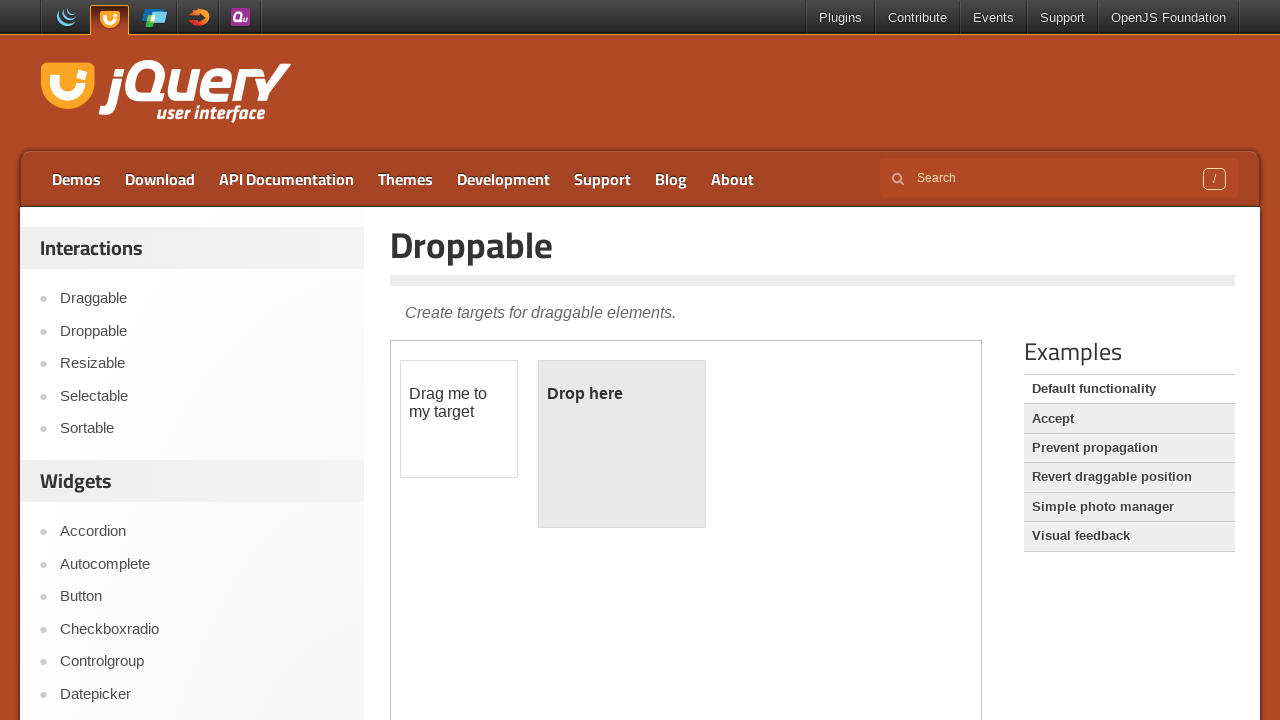

Located the draggable element
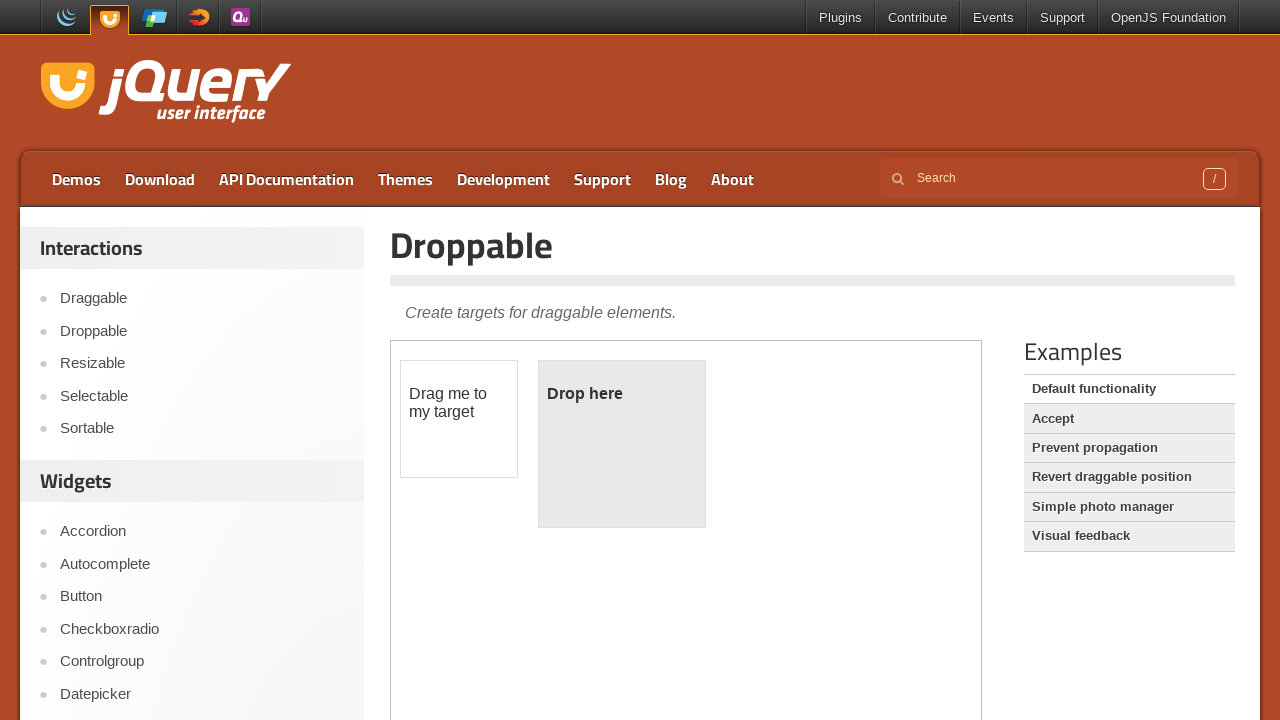

Located the droppable target element
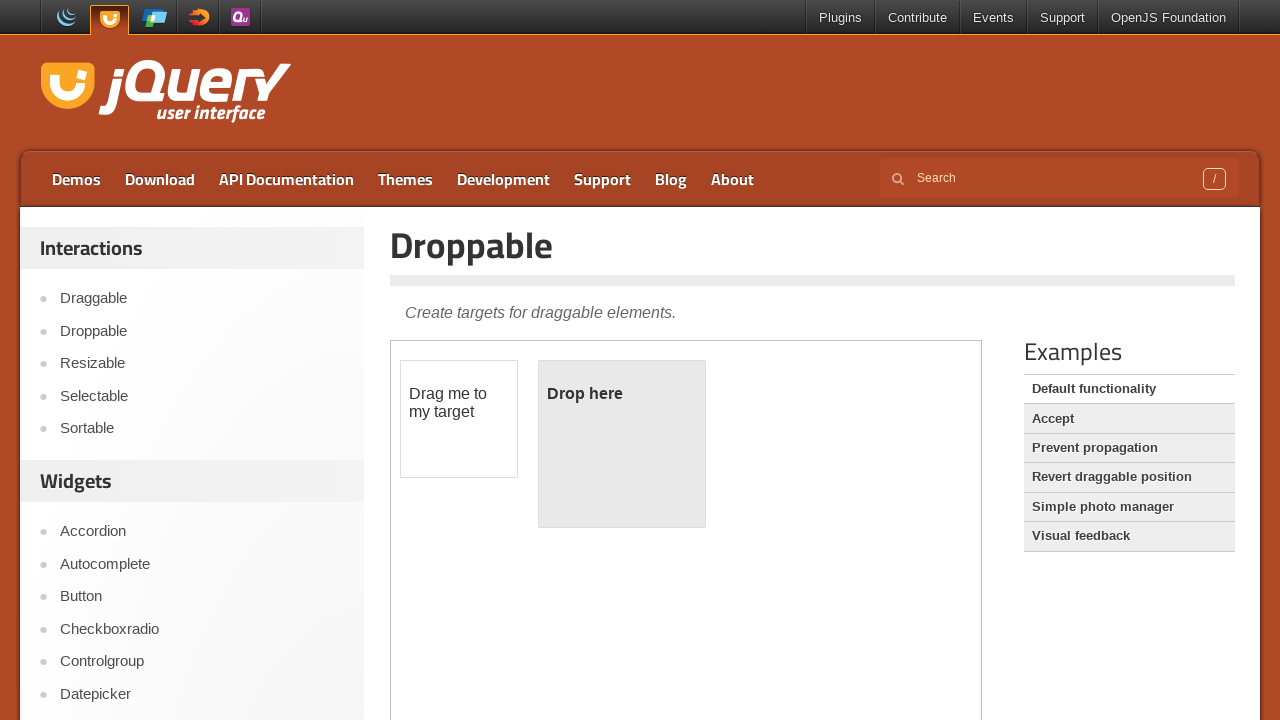

Dragged the draggable element and dropped it onto the droppable target at (622, 444)
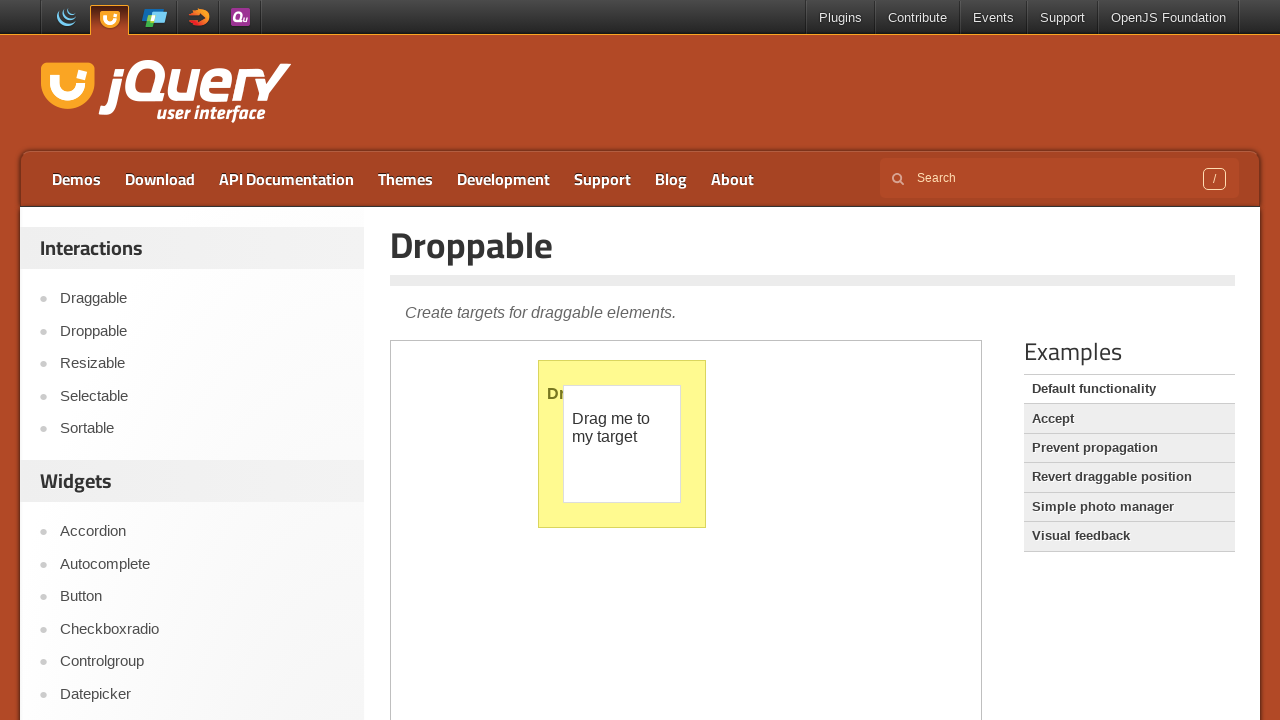

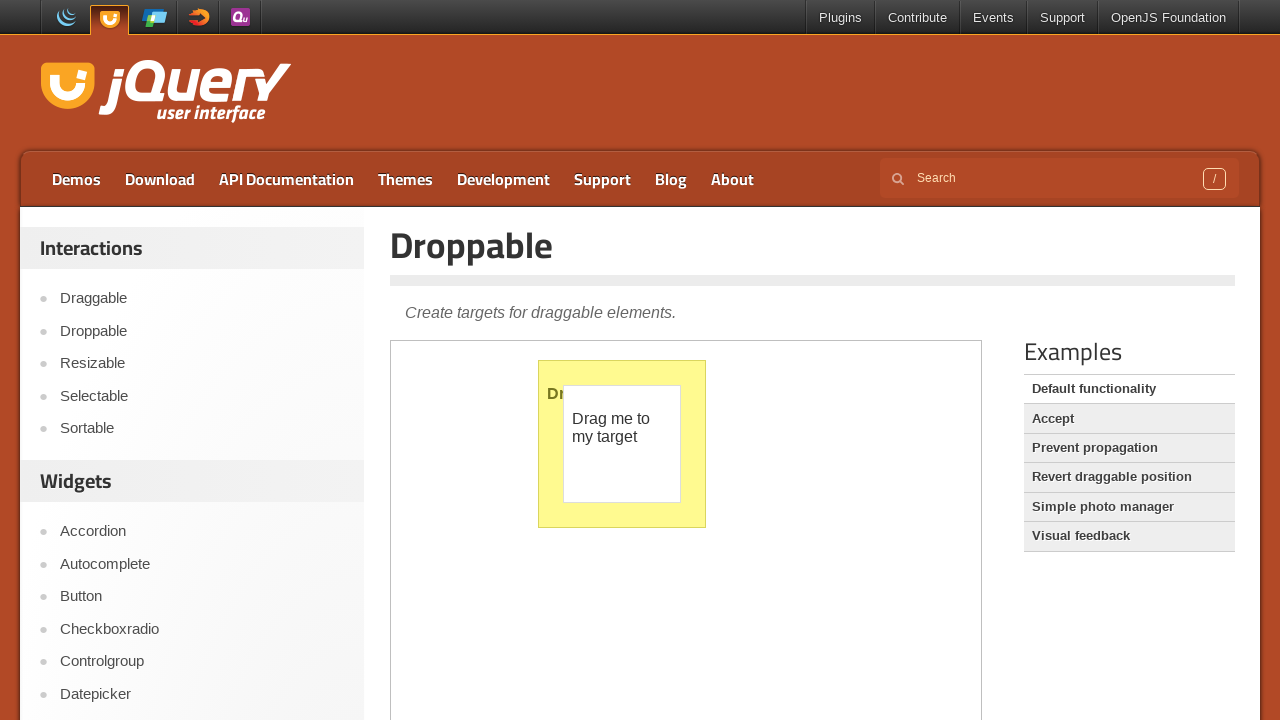